Tests the add element functionality by clicking the add button and verifying a delete button appears

Starting URL: https://the-internet.herokuapp.com/add_remove_elements/

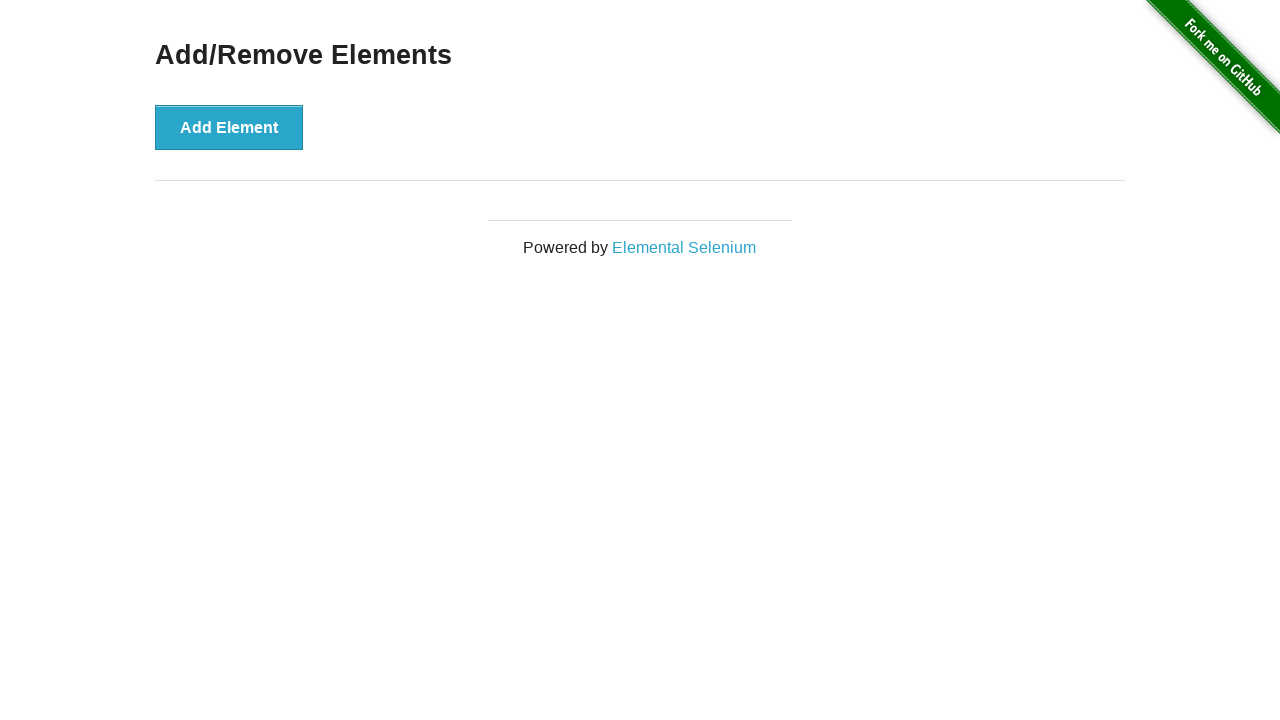

Clicked the Add Element button at (229, 127) on button
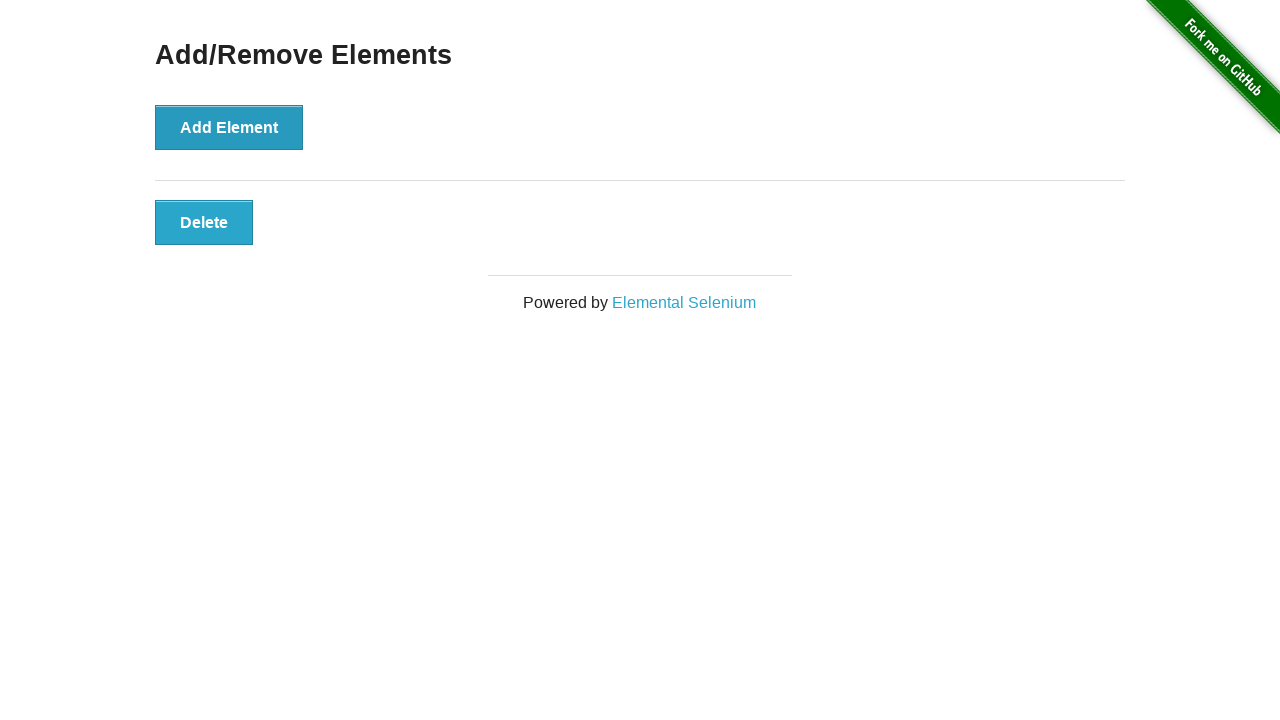

Located the delete button element
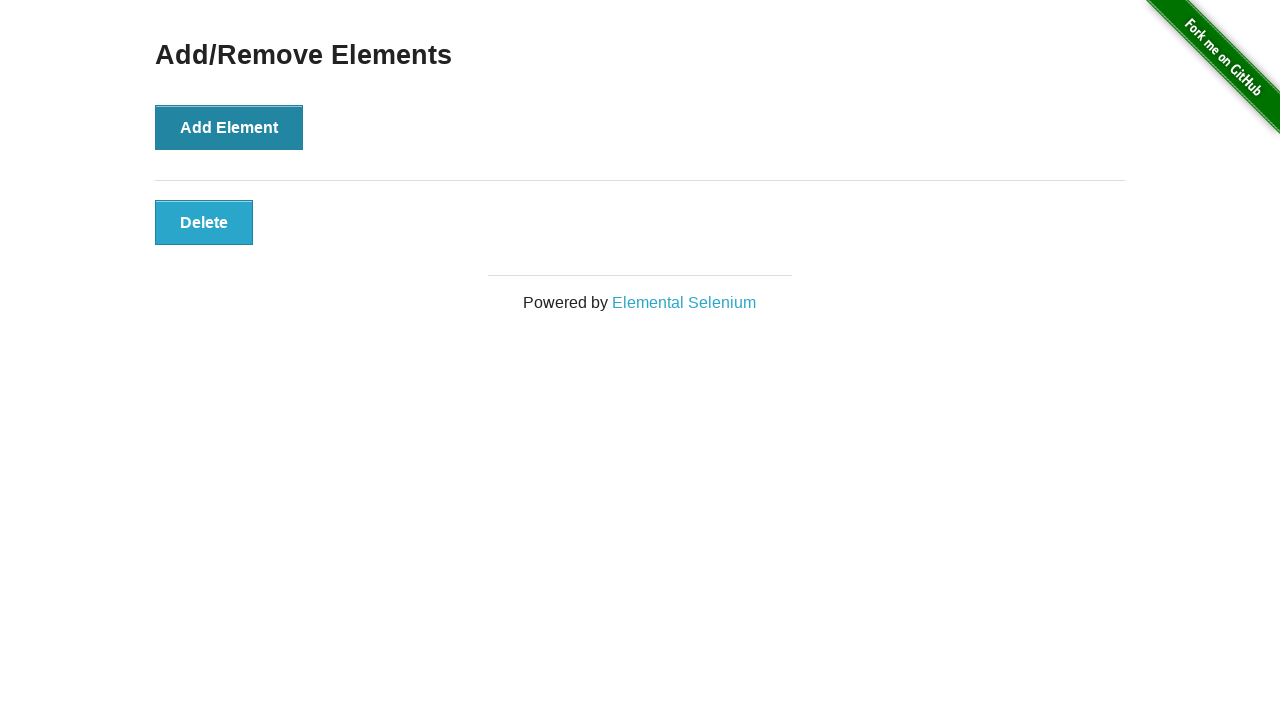

Verified delete button is visible
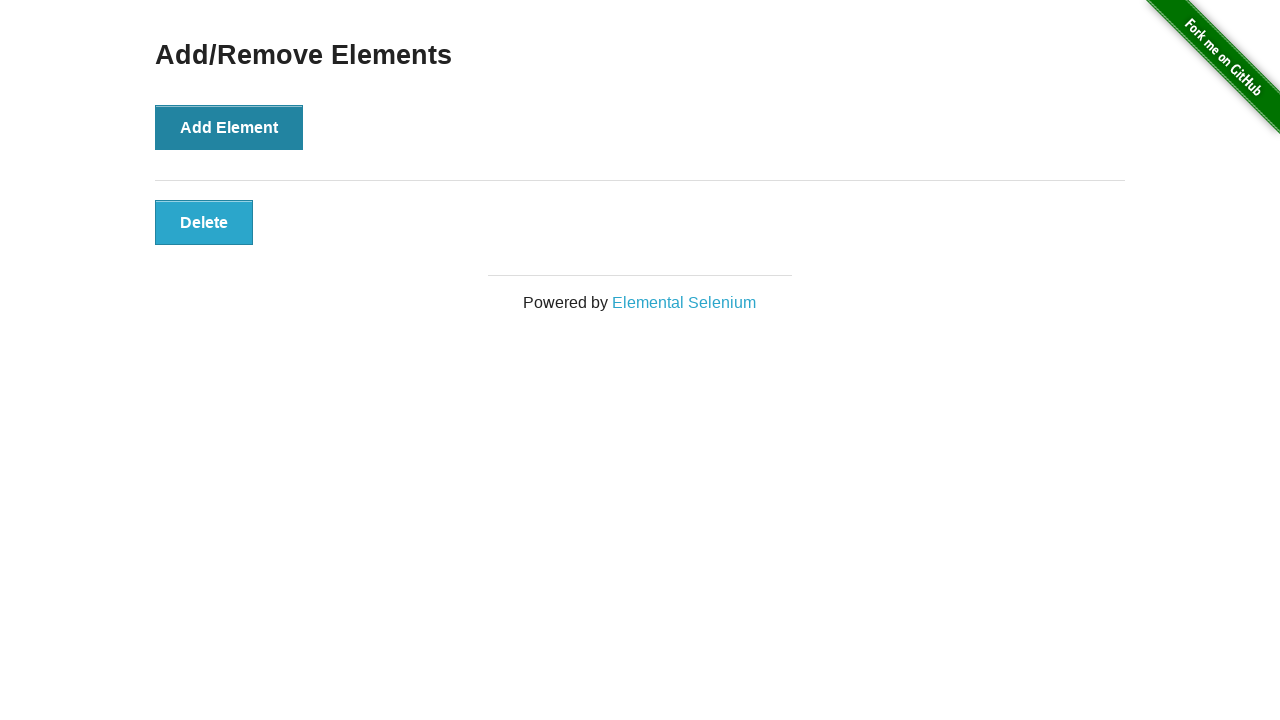

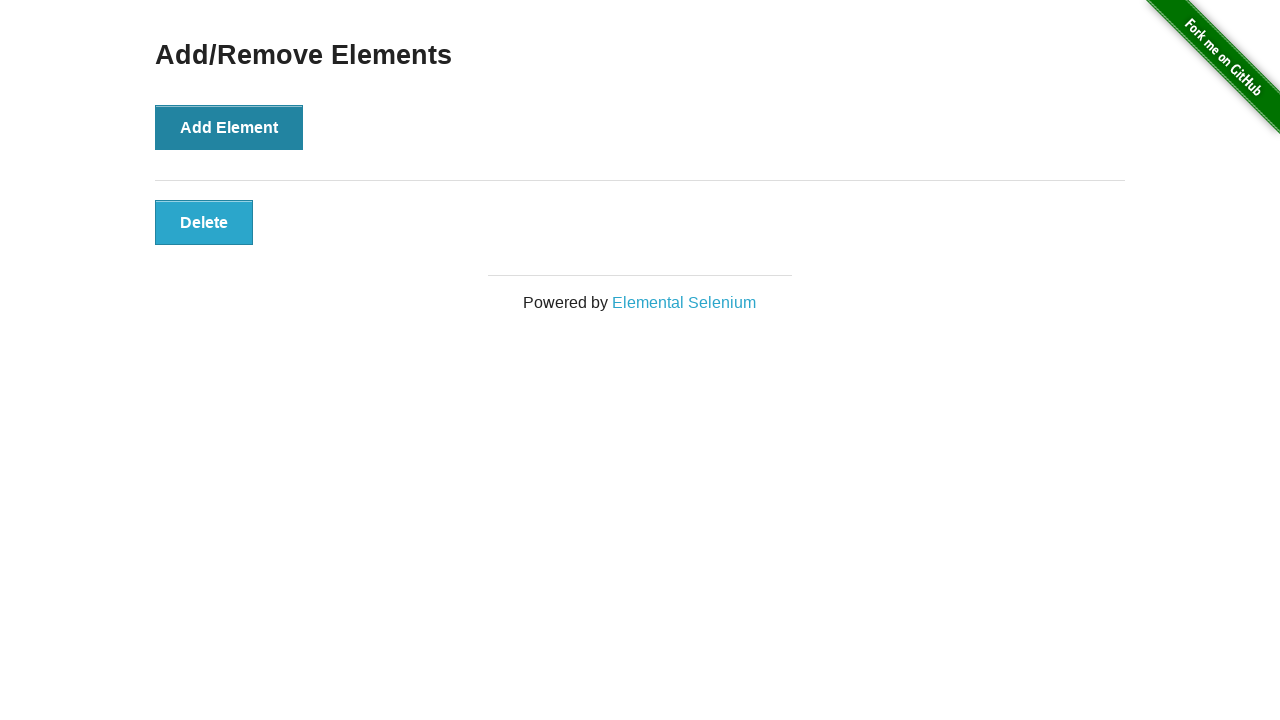